Tests window handling functionality by clicking a link that opens a new window, switching between windows, and verifying content on both windows

Starting URL: http://the-internet.herokuapp.com/windows

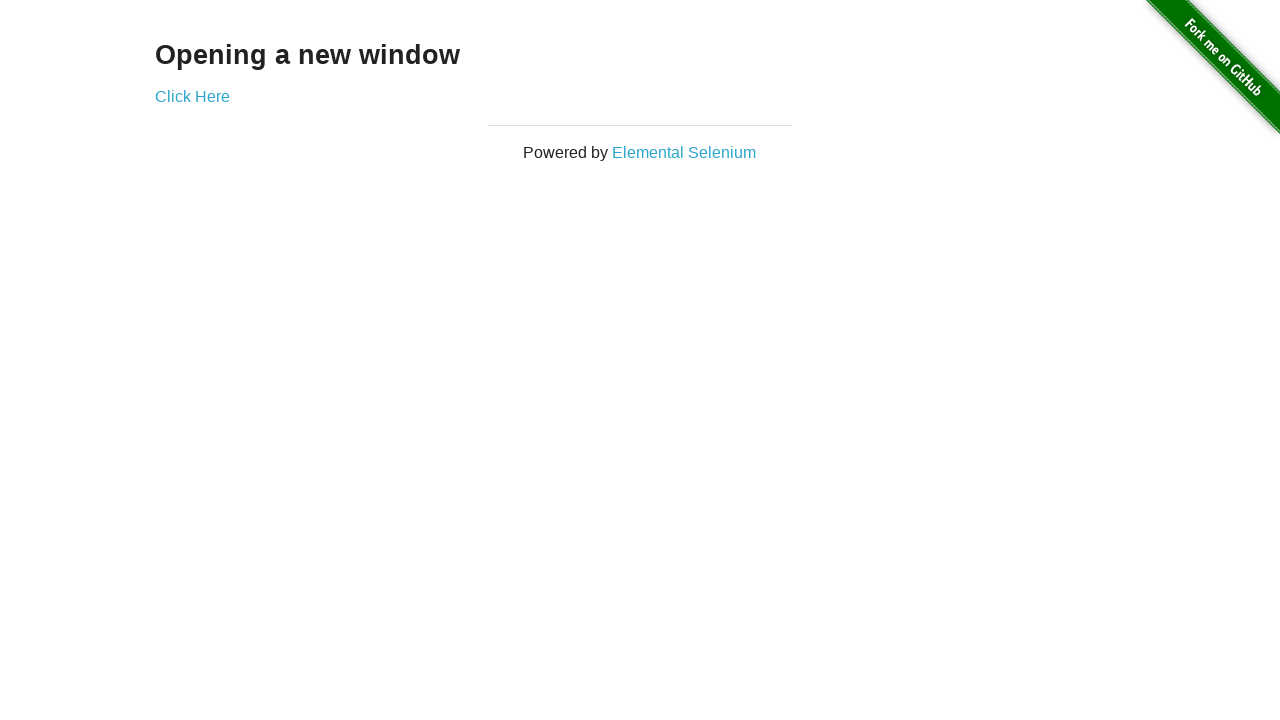

Clicked 'Click Here' link to open a new window at (192, 96) on text=Click Here
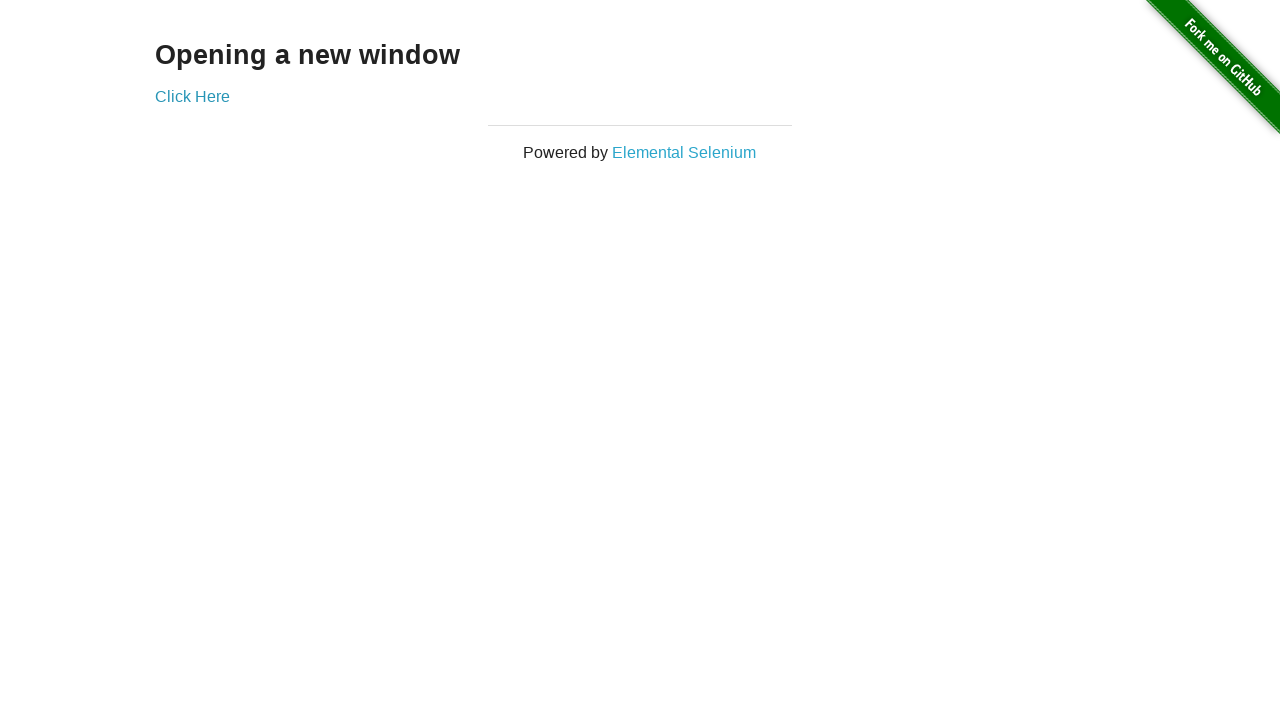

Captured new window page object
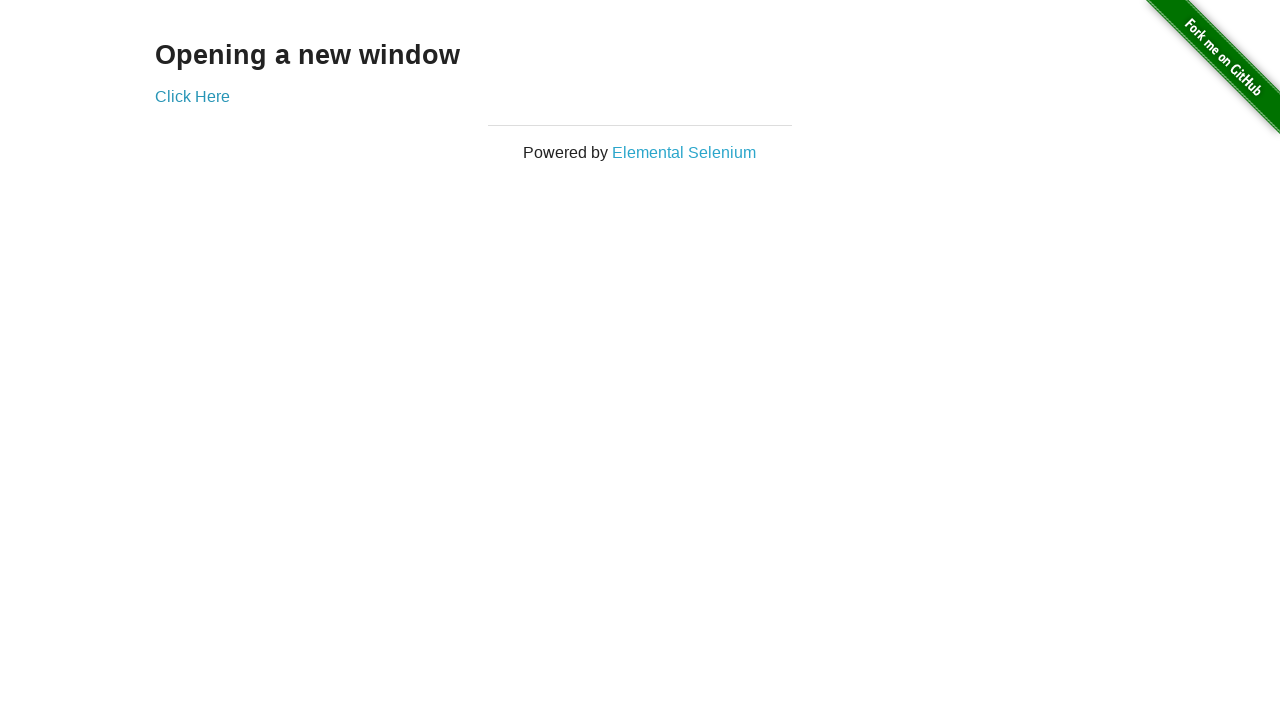

New window page finished loading
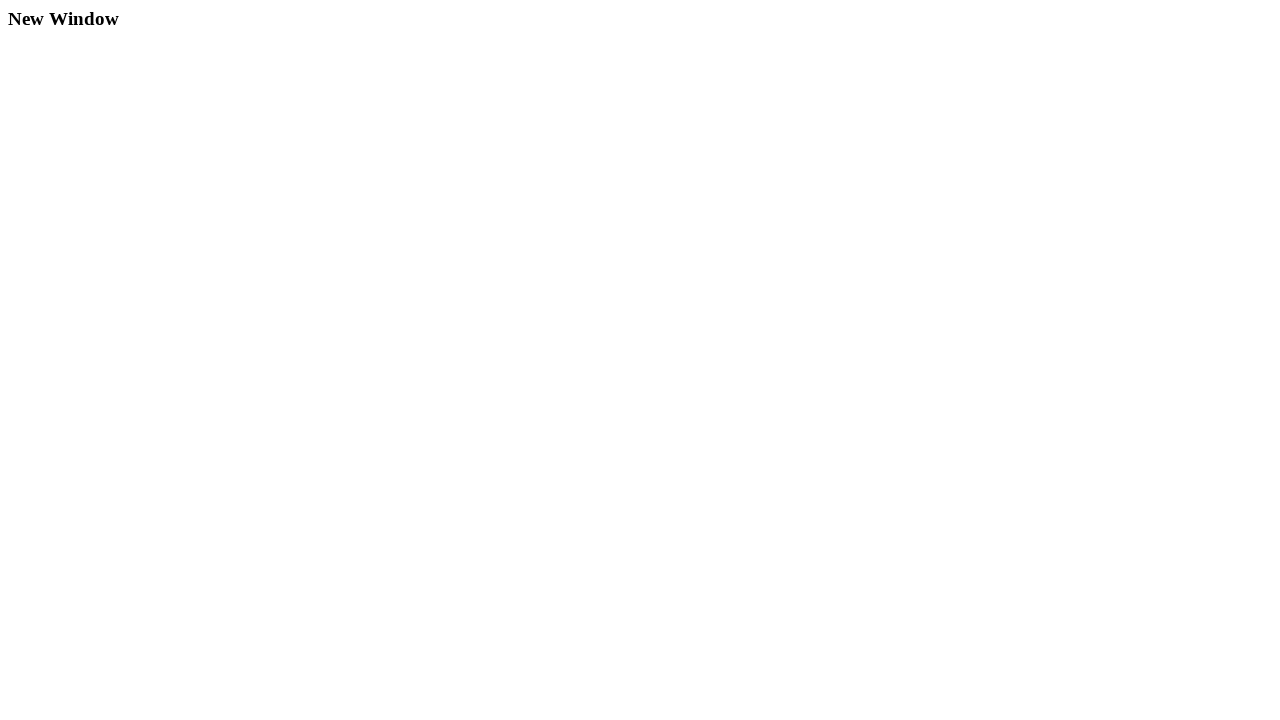

Retrieved and printed heading from new window: New Window
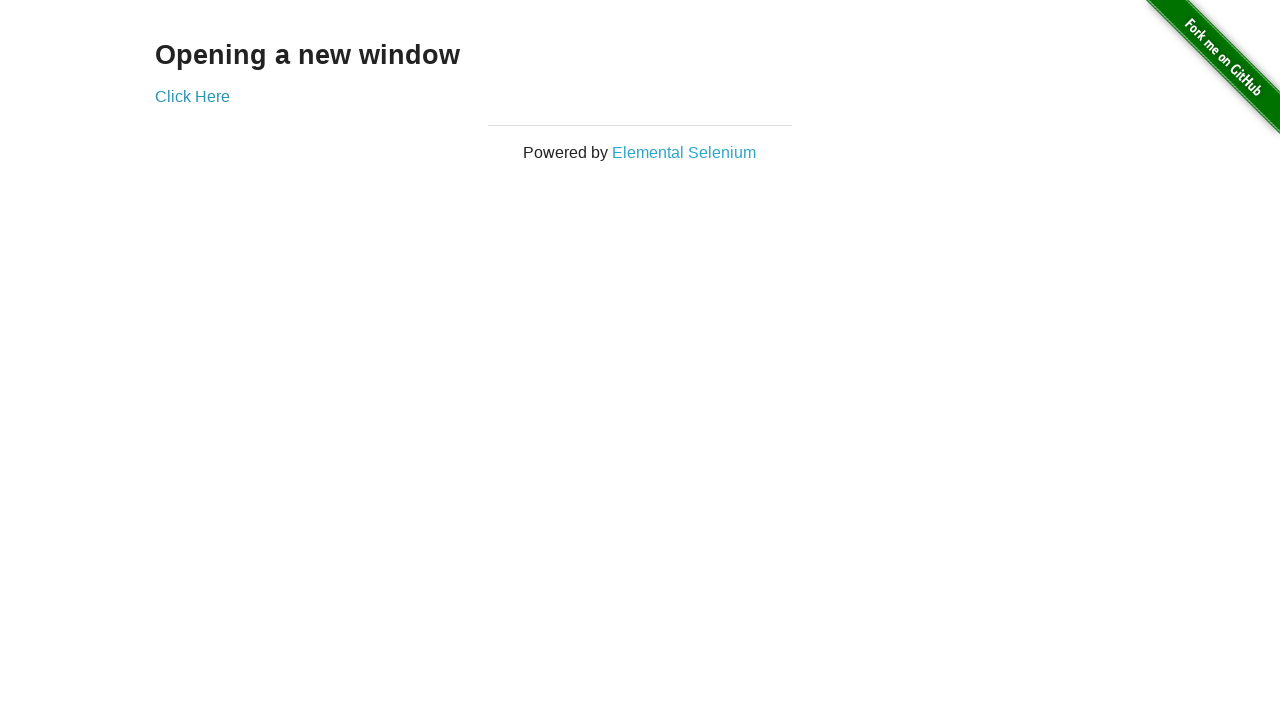

Verified original page heading contains 'Opening a new window'
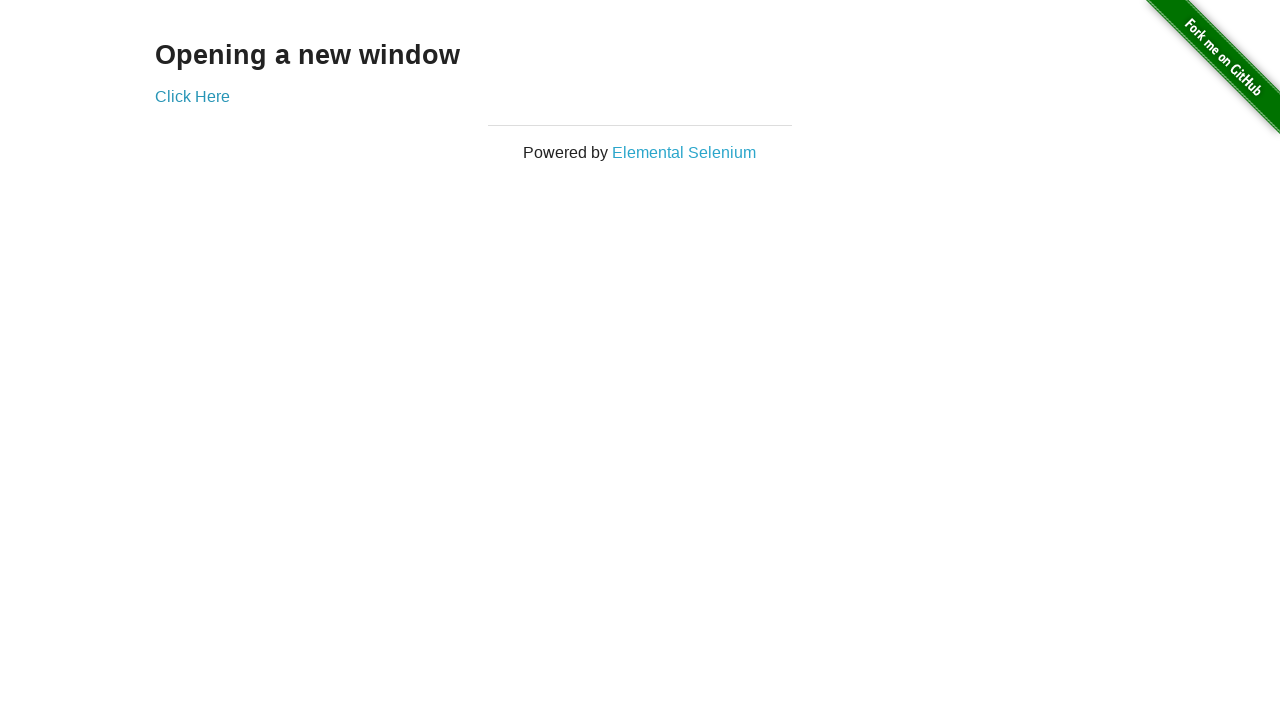

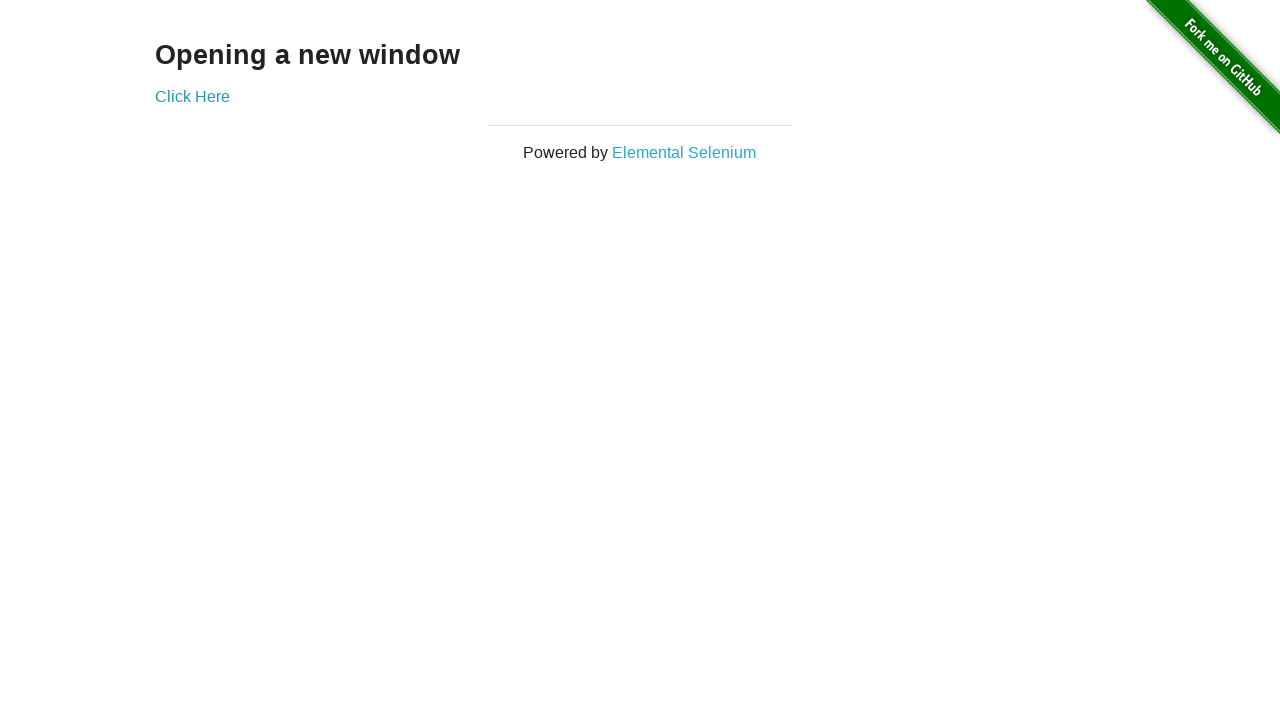